Completes the "Trial of the Stones" challenge by solving three riddles: entering "rock" for the first riddle, using the revealed password for the second riddle, and finding the richest merchant for the third riddle.

Starting URL: https://techstepacademy.com/trial-of-the-stones

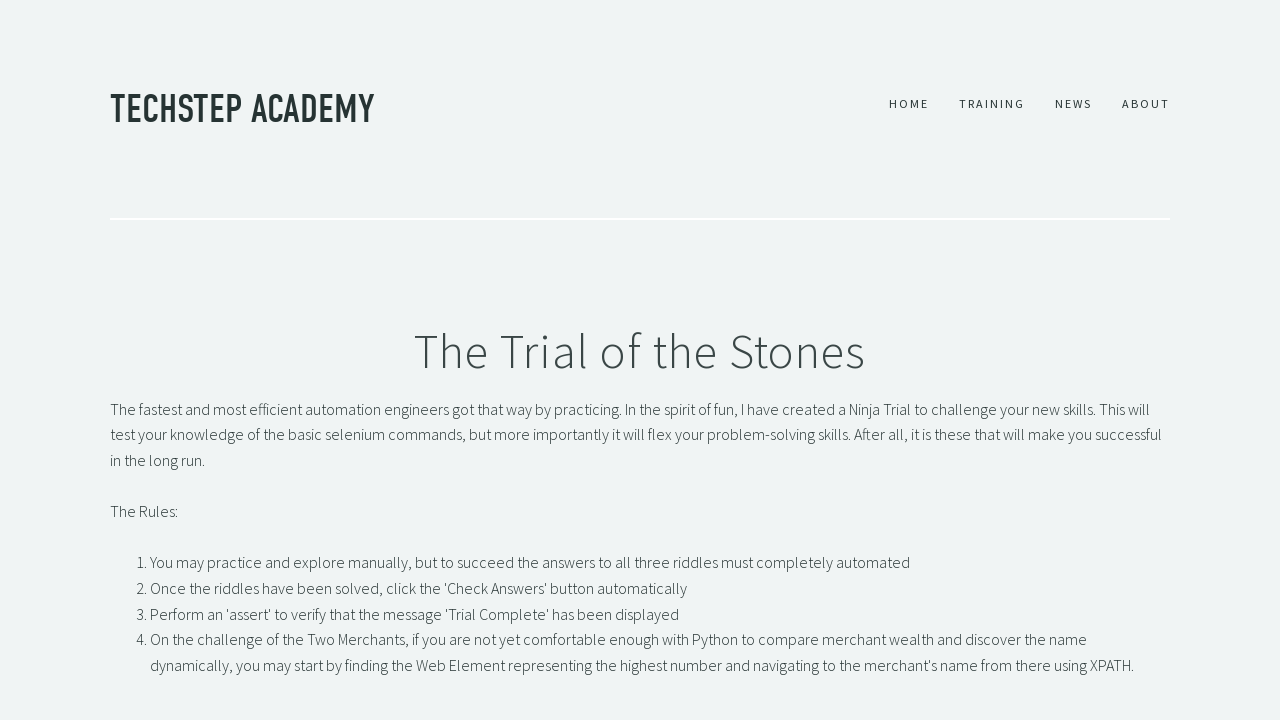

Filled first riddle input with 'rock' on input#r1Input
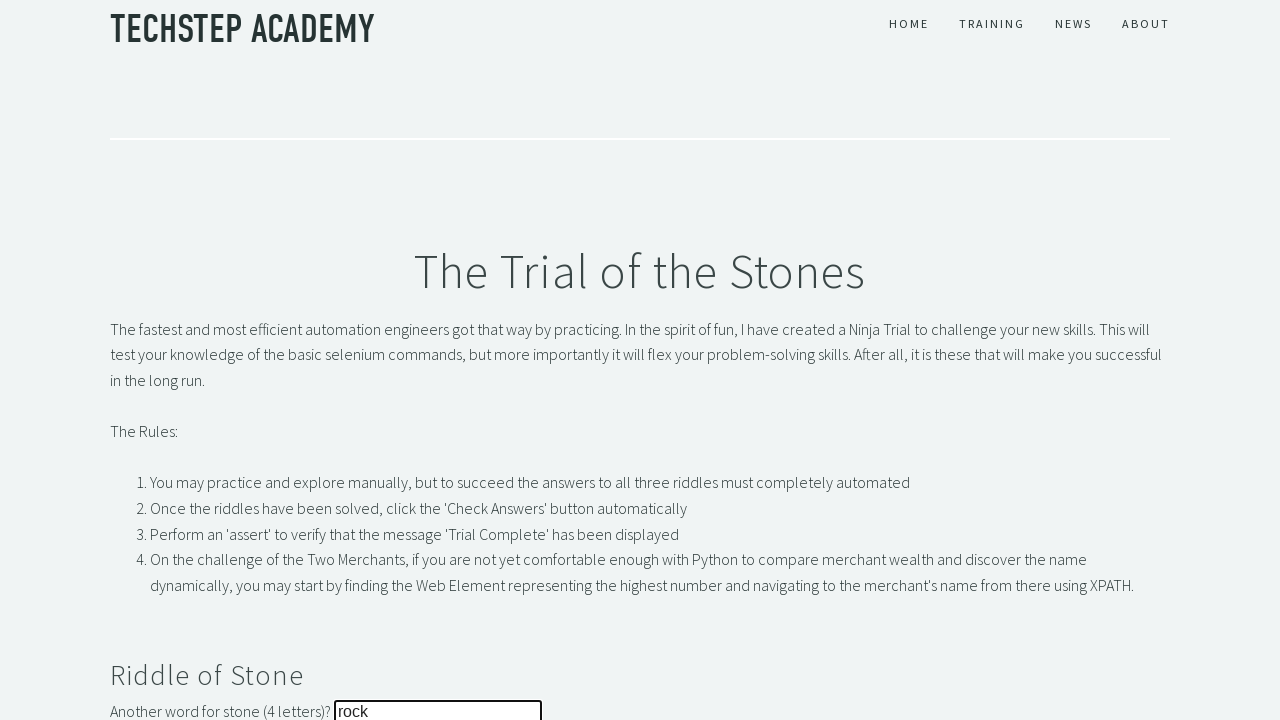

Submitted first riddle answer at (145, 360) on button[name='r1Btn']
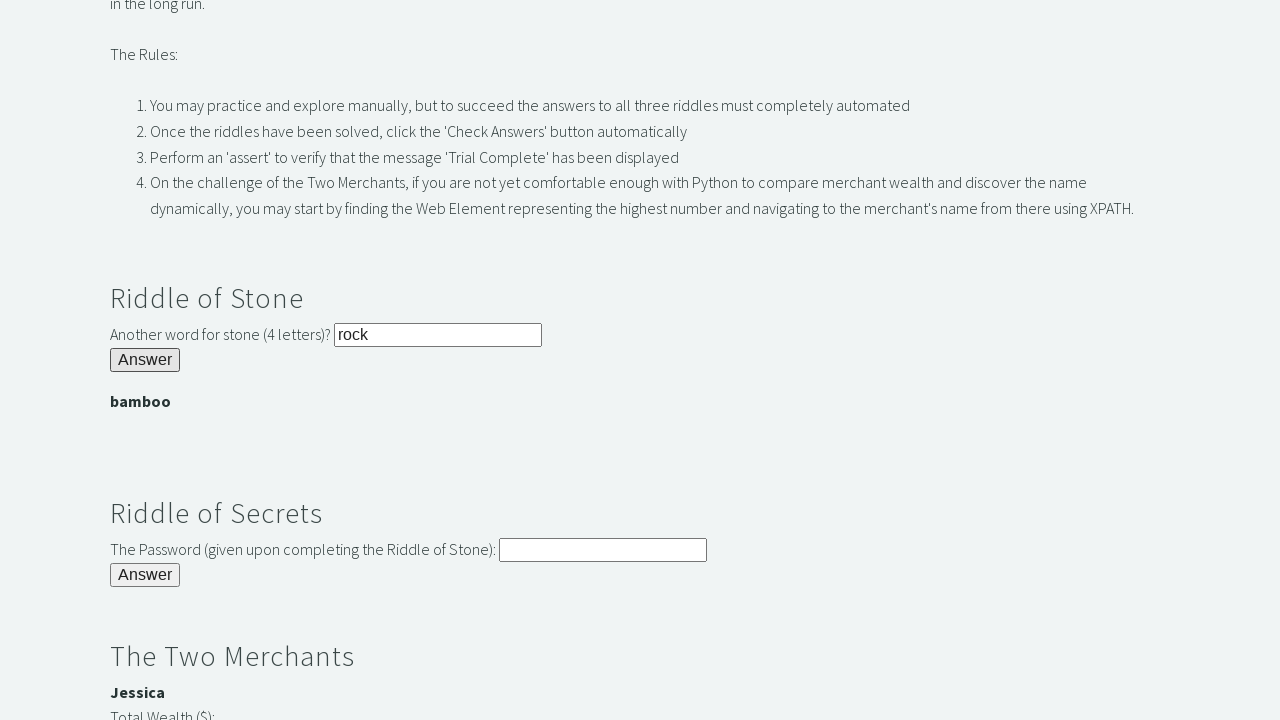

Retrieved password from banner: bamboo
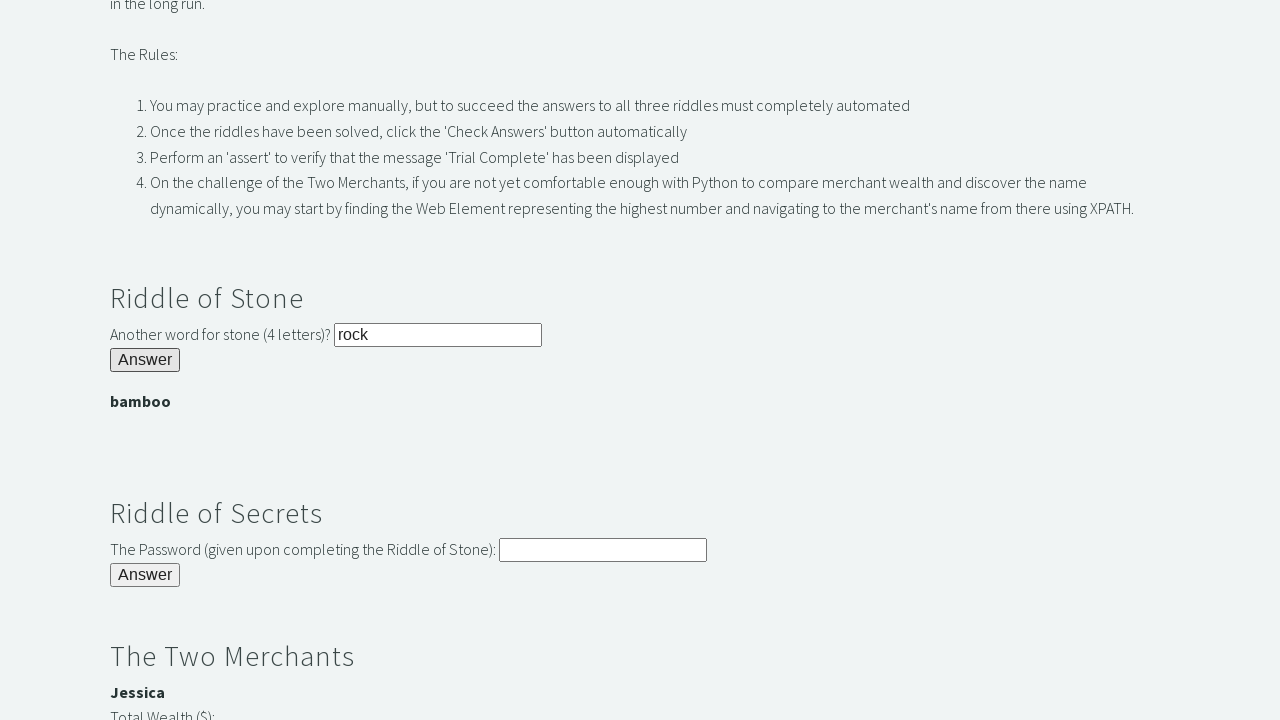

Filled second riddle input with revealed password on input#r2Input
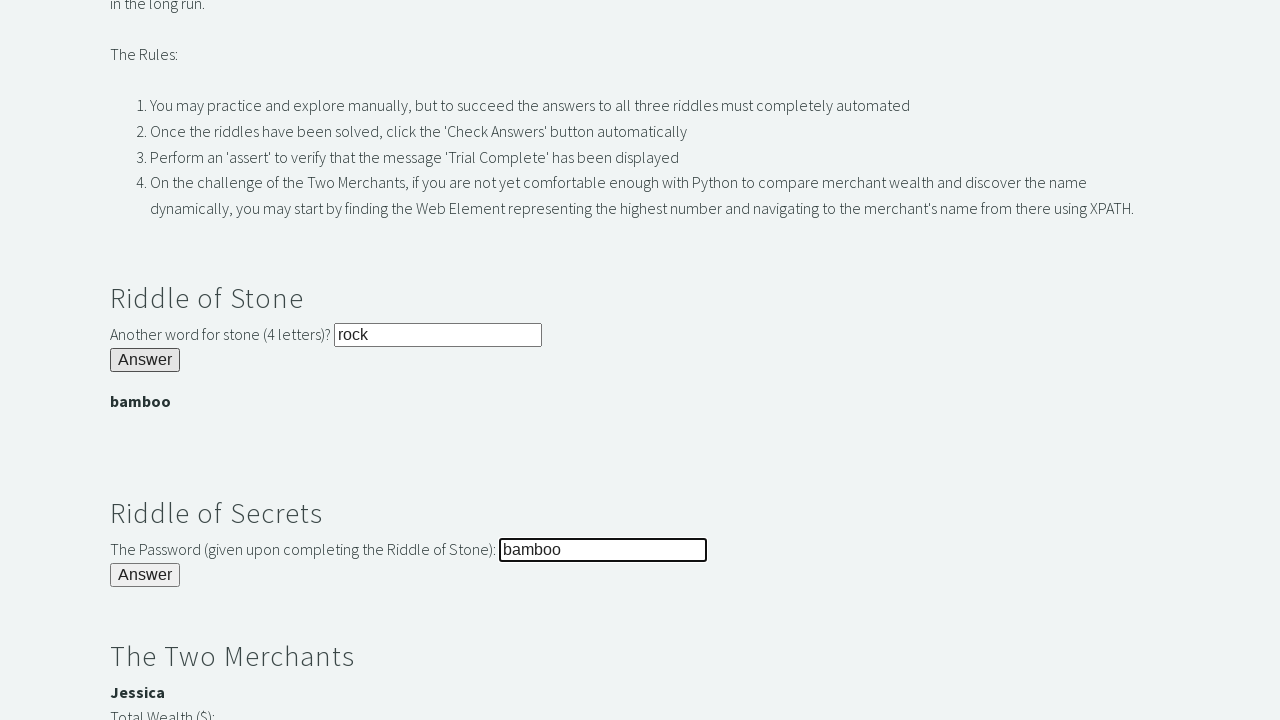

Submitted second riddle answer at (145, 575) on button[name='r2Butn']
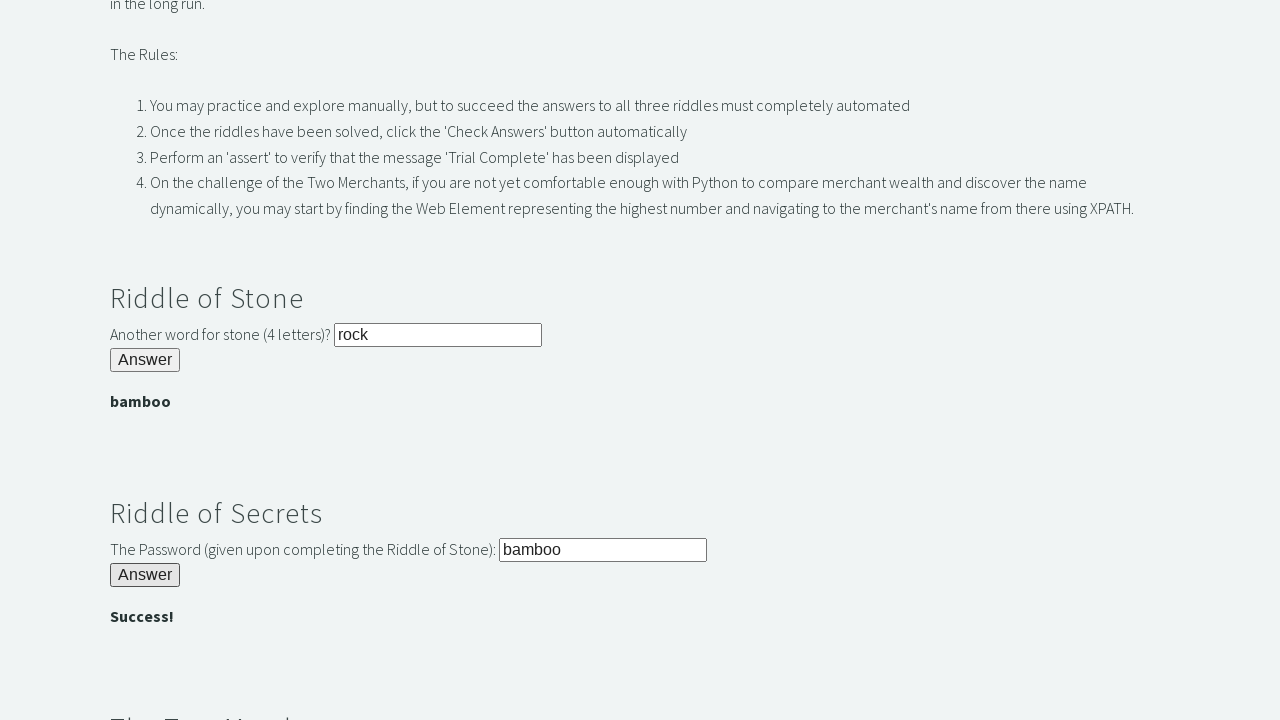

Located merchant wealth and name elements
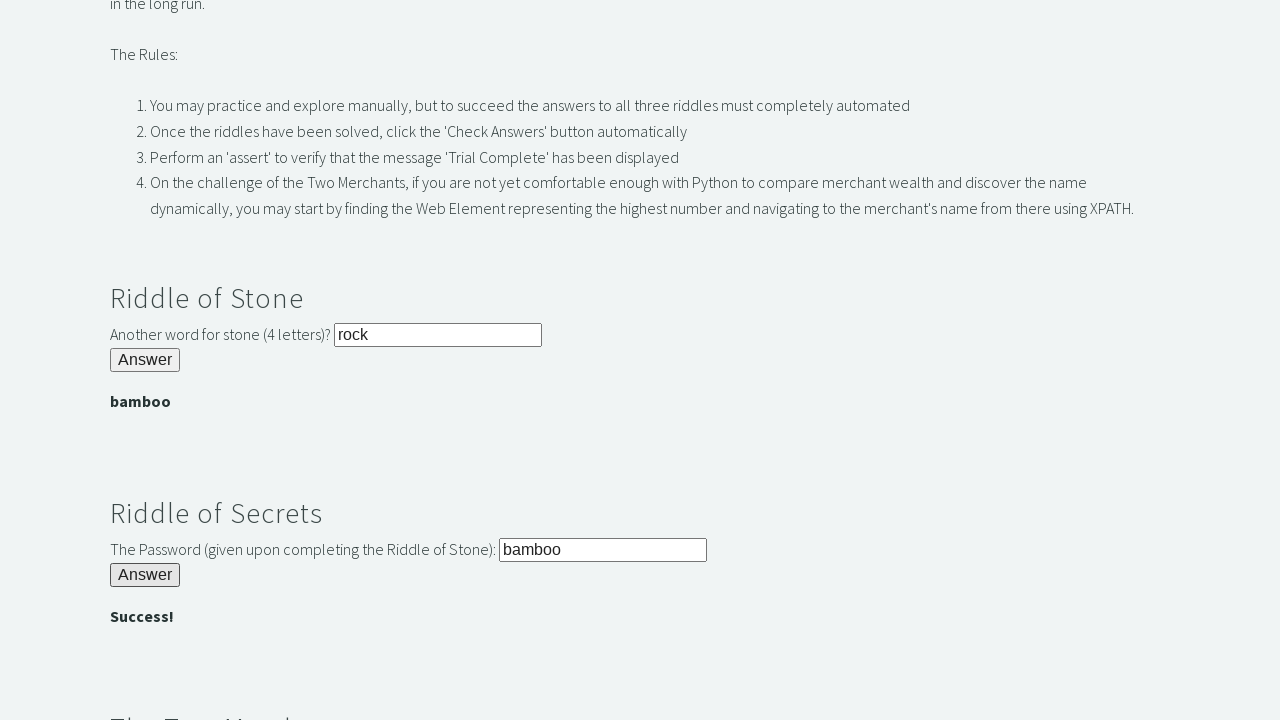

Built merchant dictionary with 2 merchants
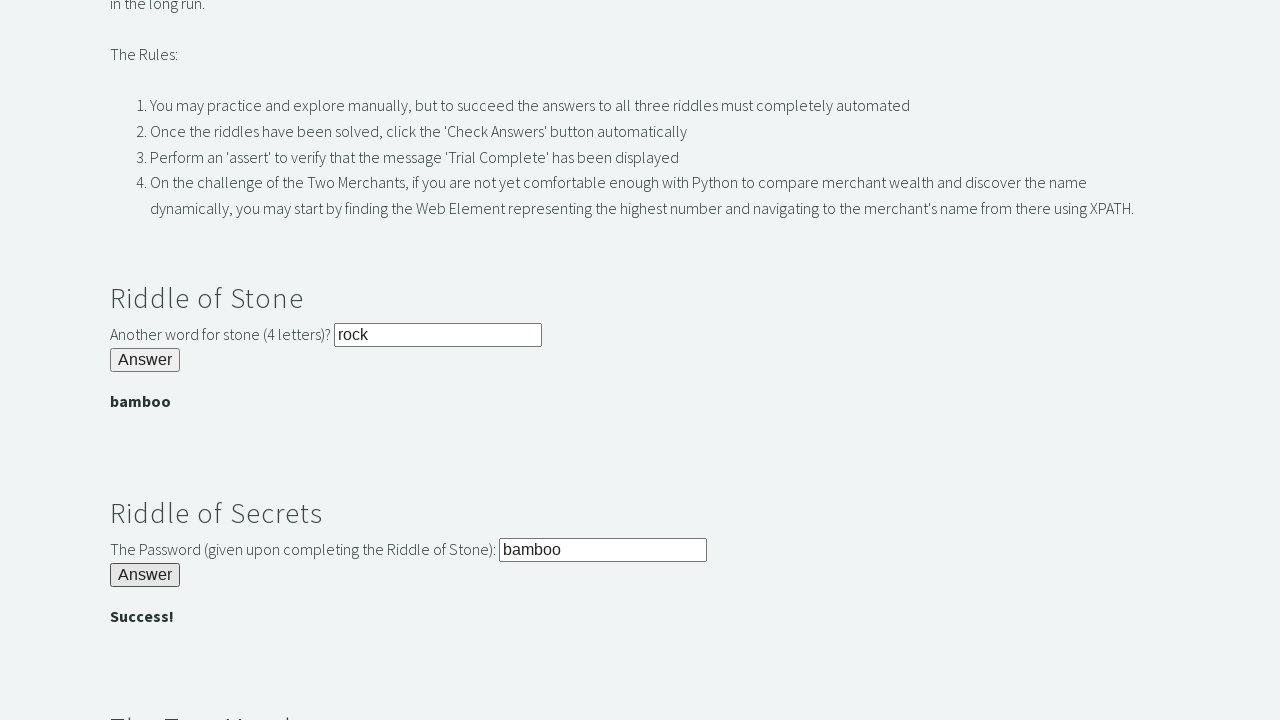

Identified richest merchant: Jessica
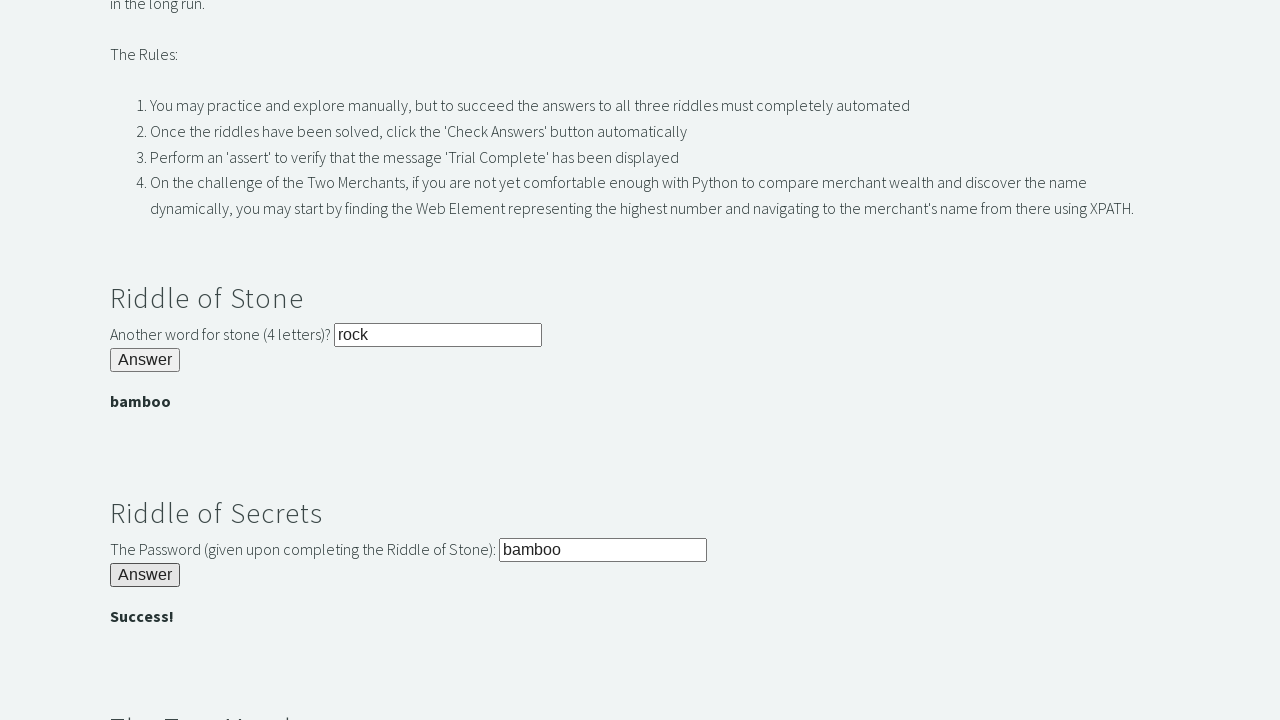

Filled third riddle input with richest merchant name on input#r3Input
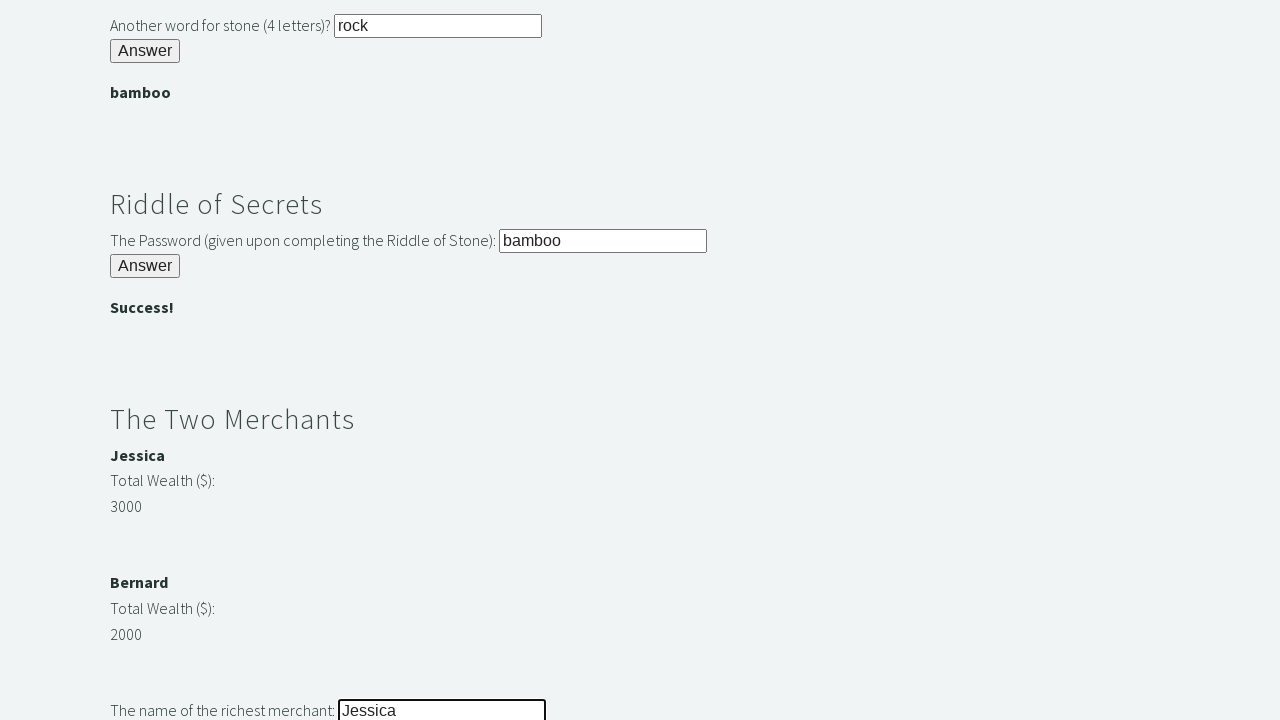

Submitted third riddle answer at (145, 360) on button#r3Butn
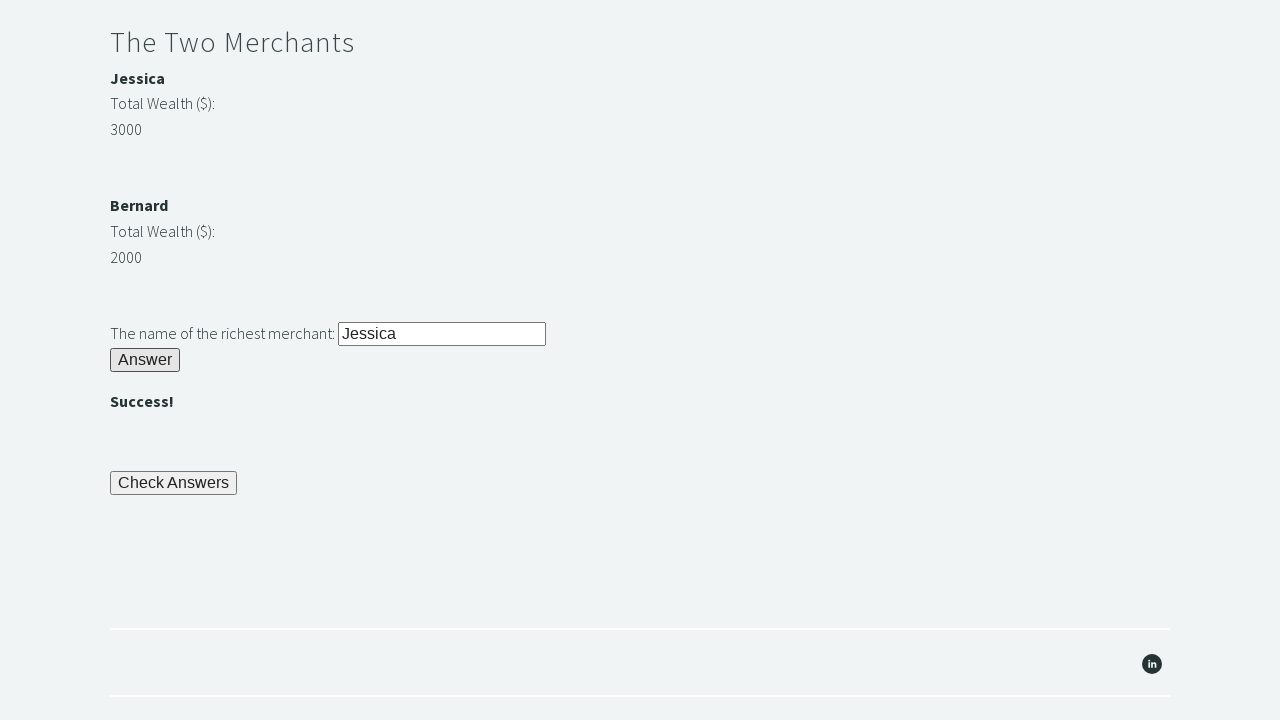

Clicked check button to complete trial at (174, 483) on button#checkButn
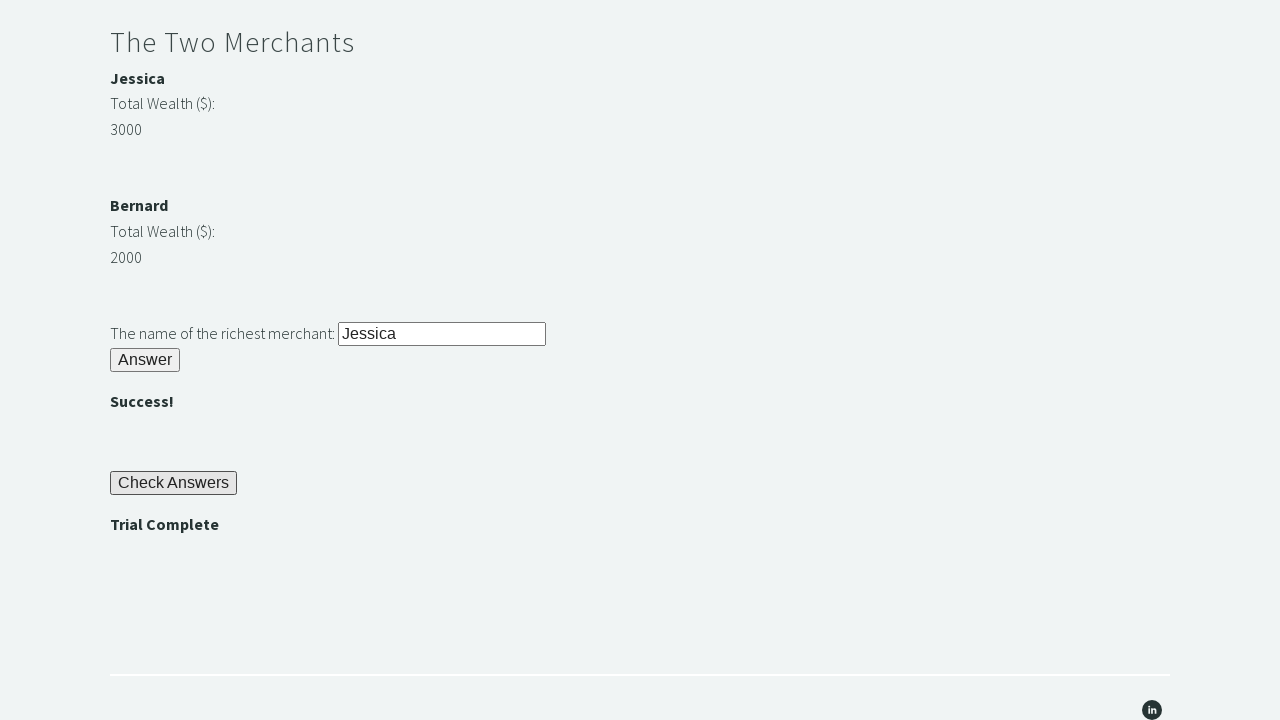

Trial completion banner appeared - challenge completed successfully
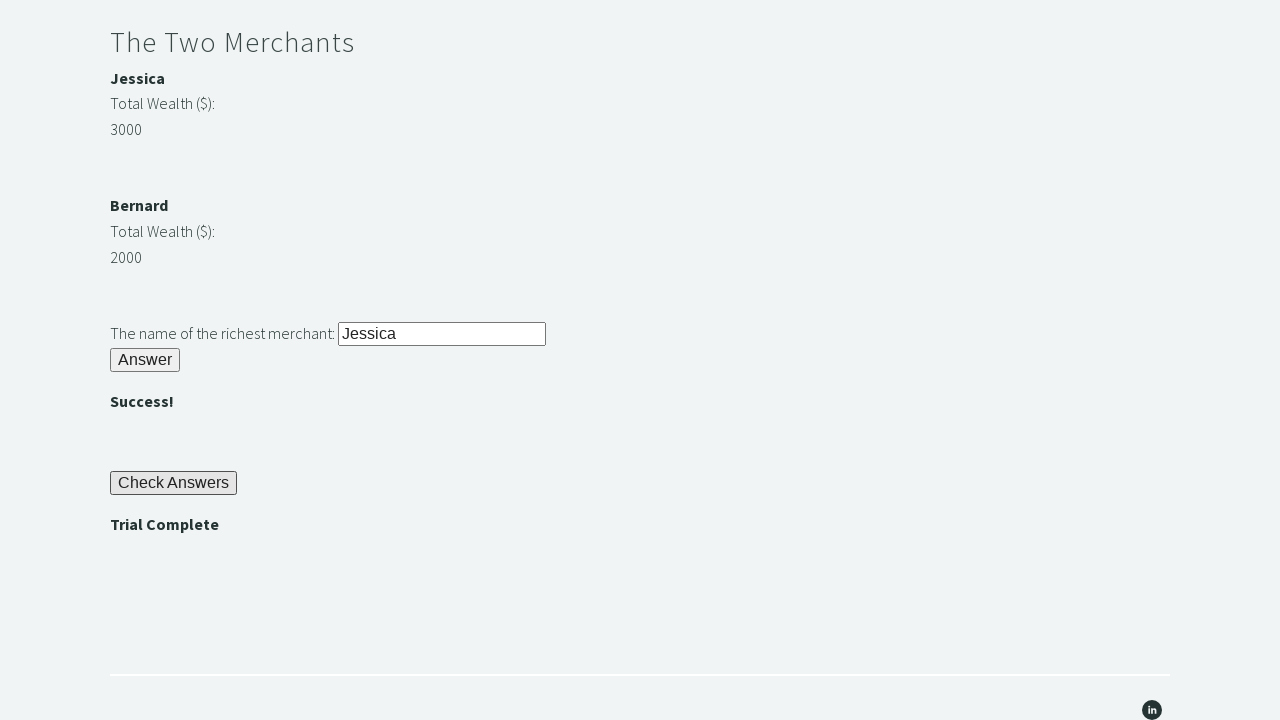

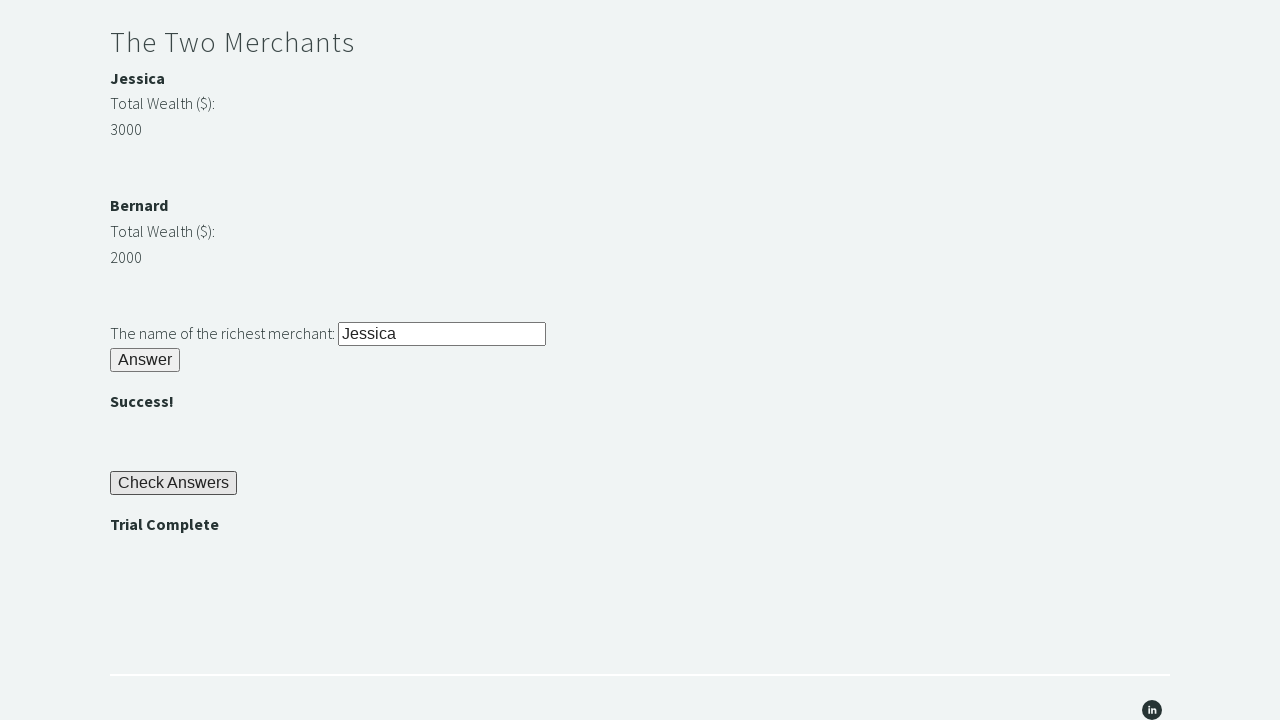